Navigates to an automation practice page and interacts with a web table to verify its structure by checking rows and columns

Starting URL: https://rahulshettyacademy.com/AutomationPractice/

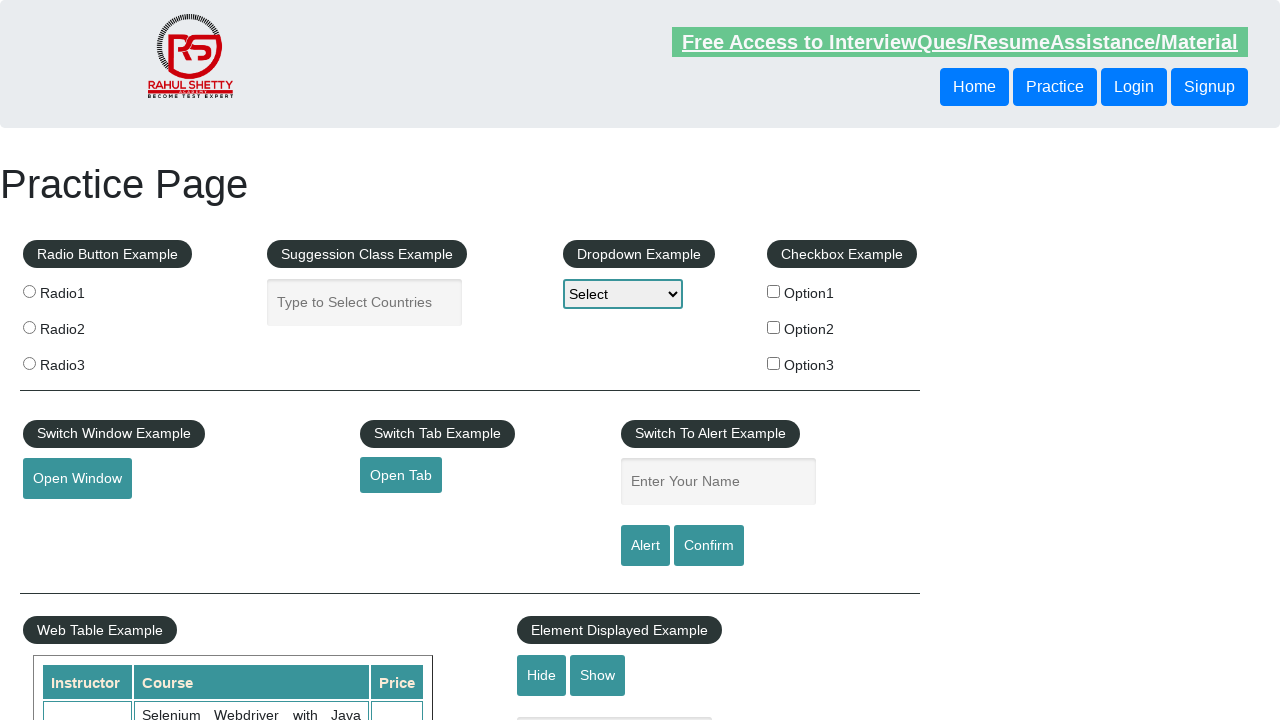

Waited for product table to become visible
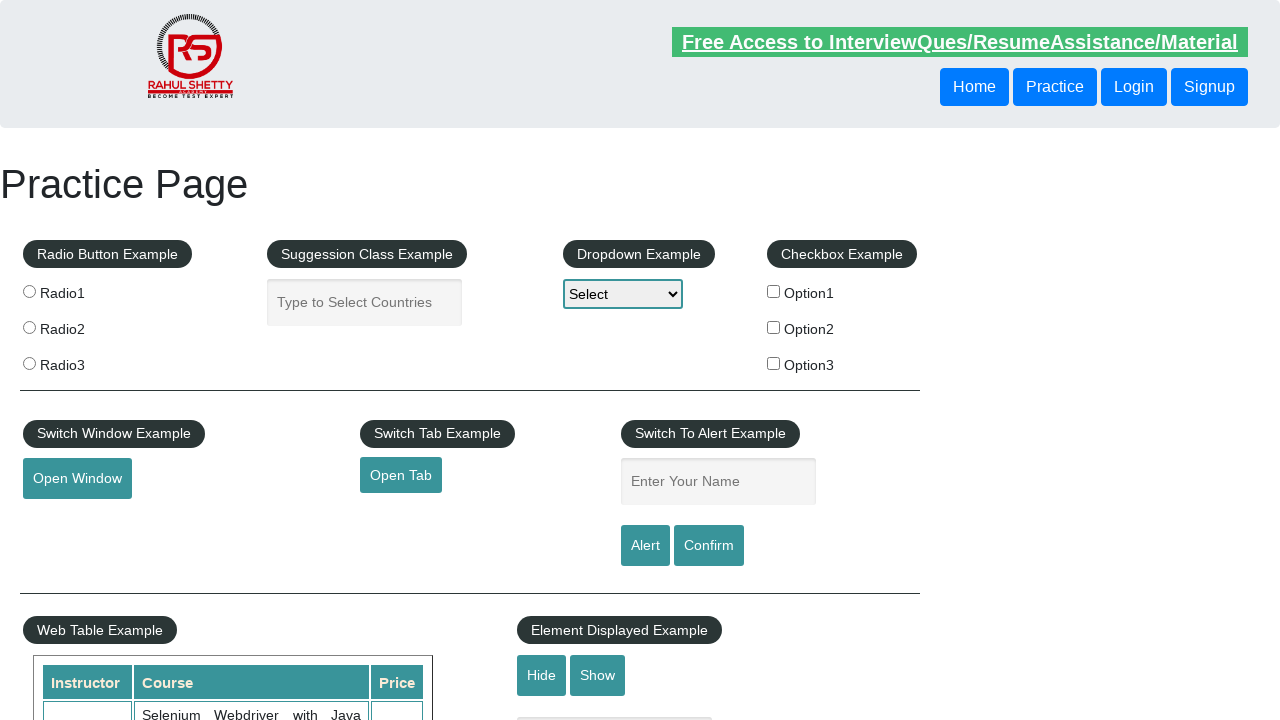

Located the product table element
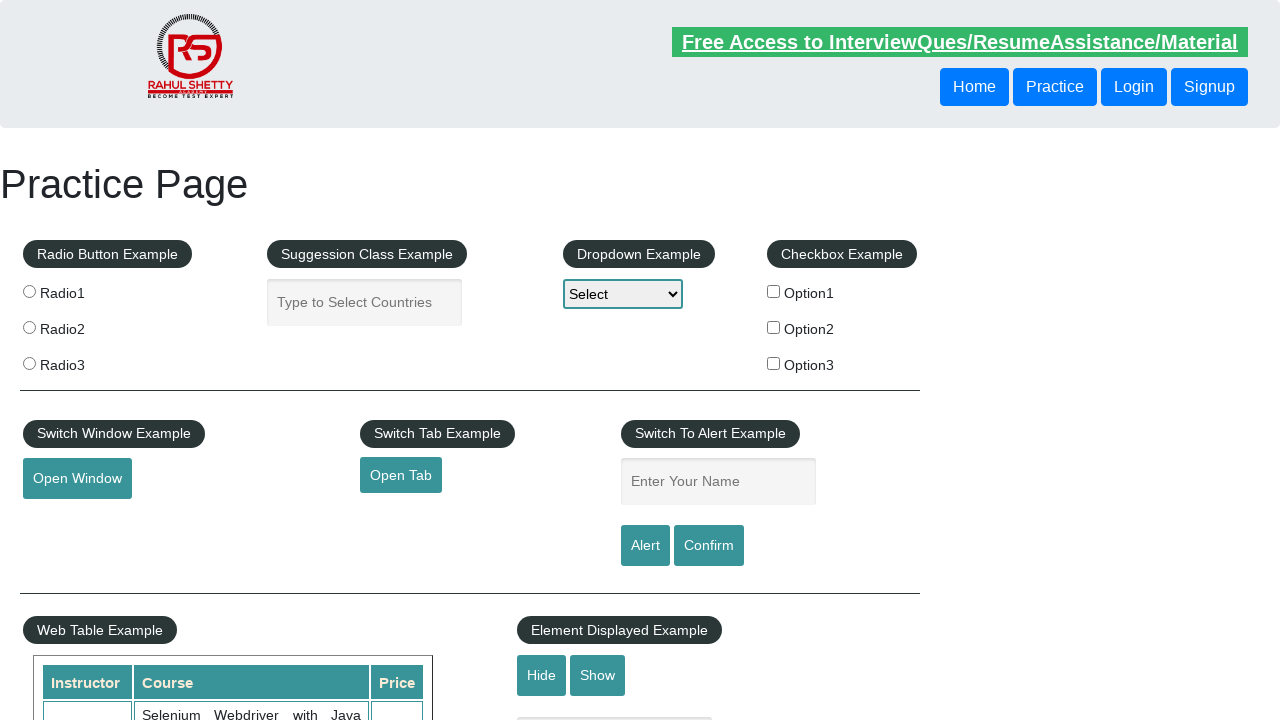

Located all table rows
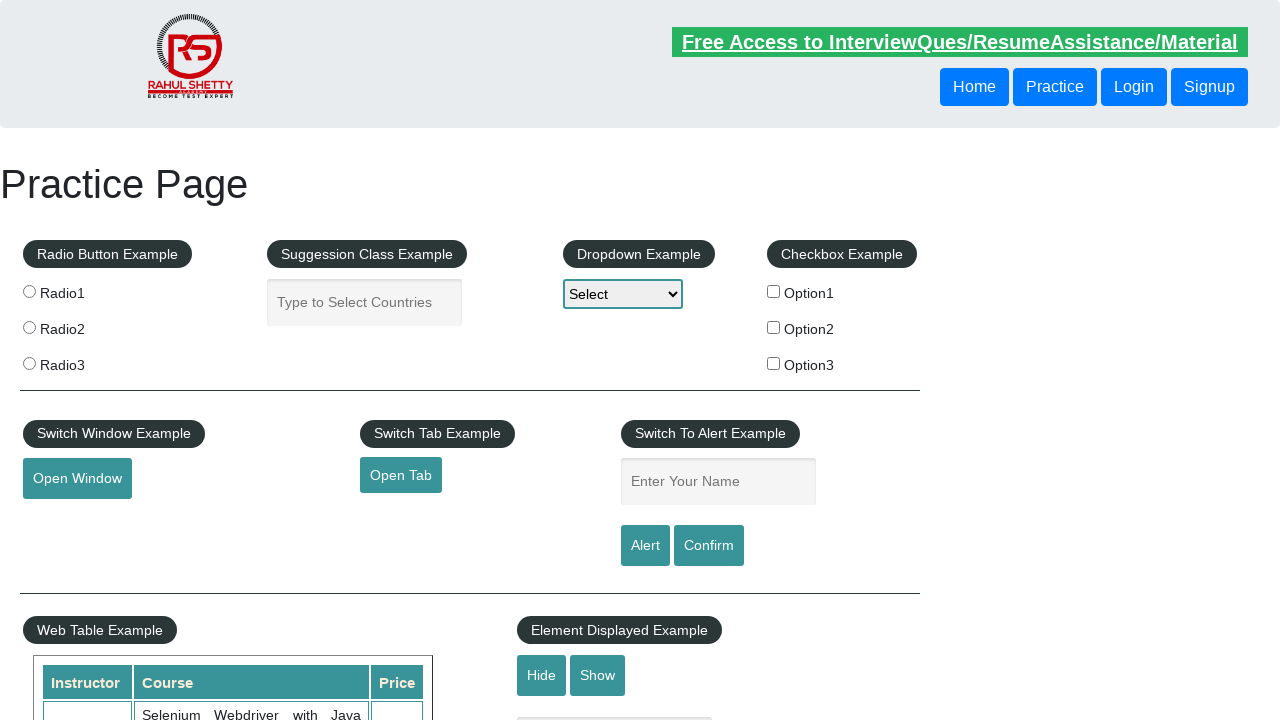

Waited for first table row to be ready
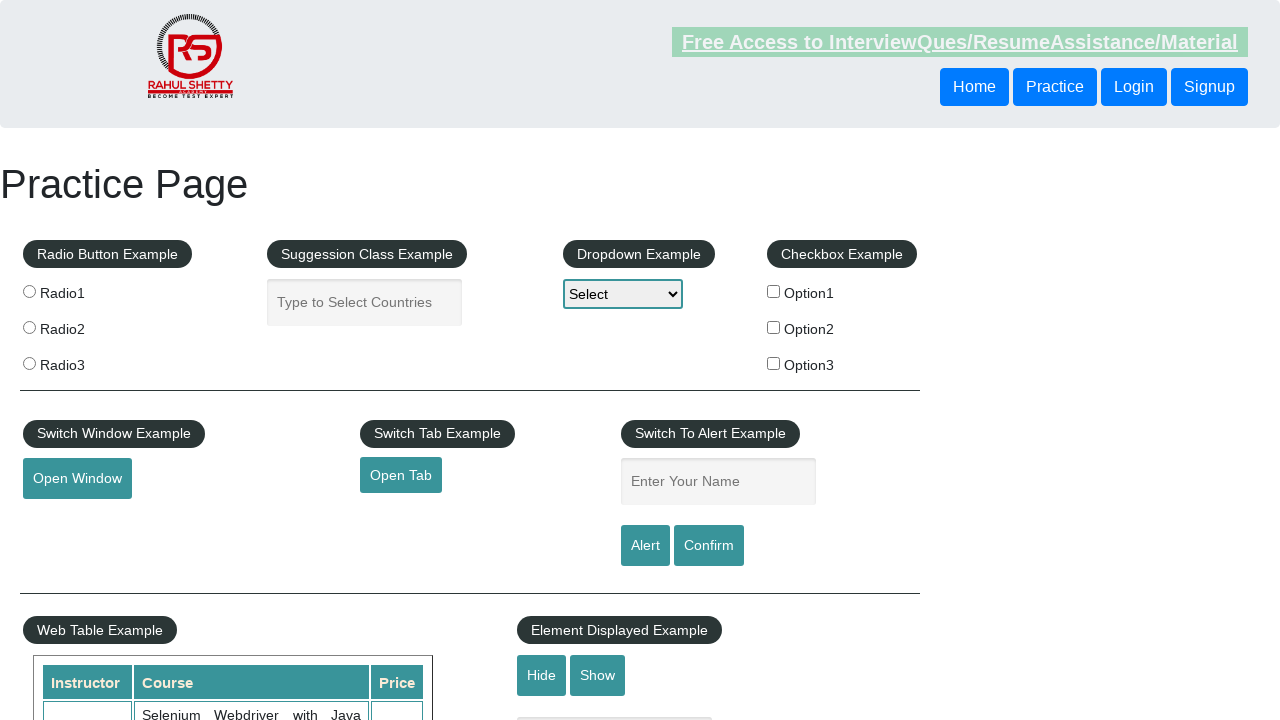

Located all header cells in the first row
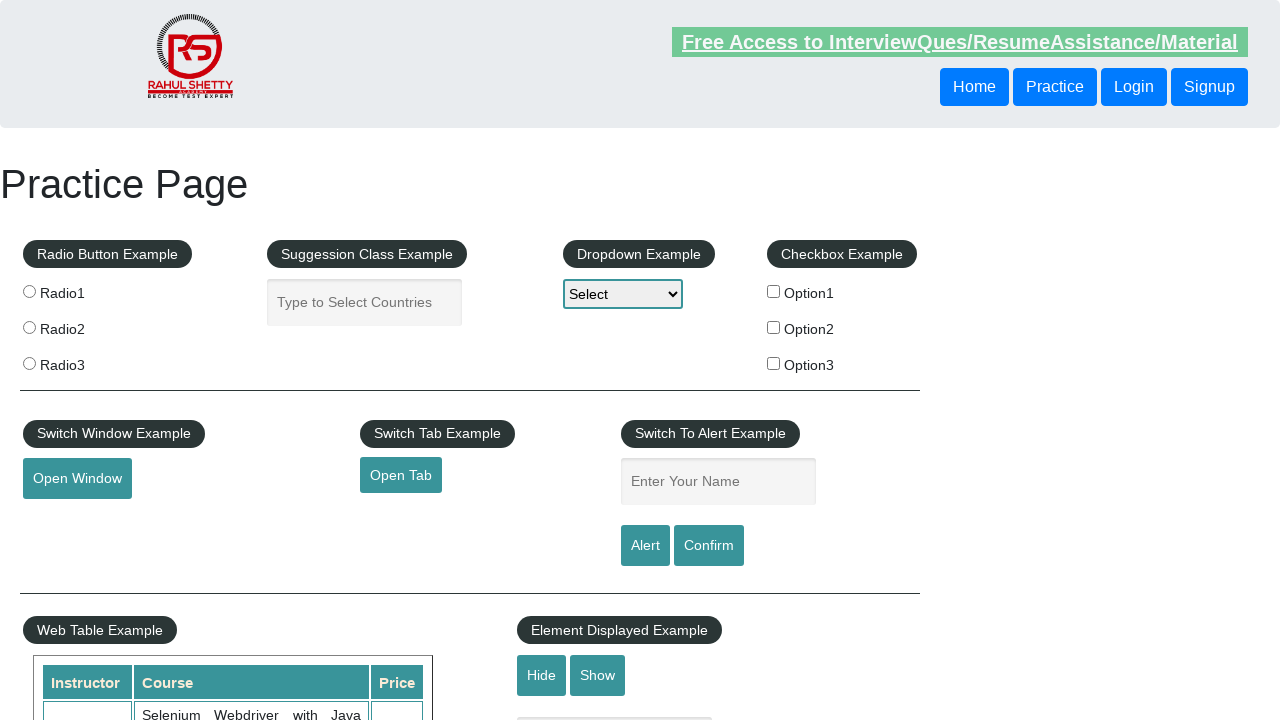

Waited for first header cell to be ready
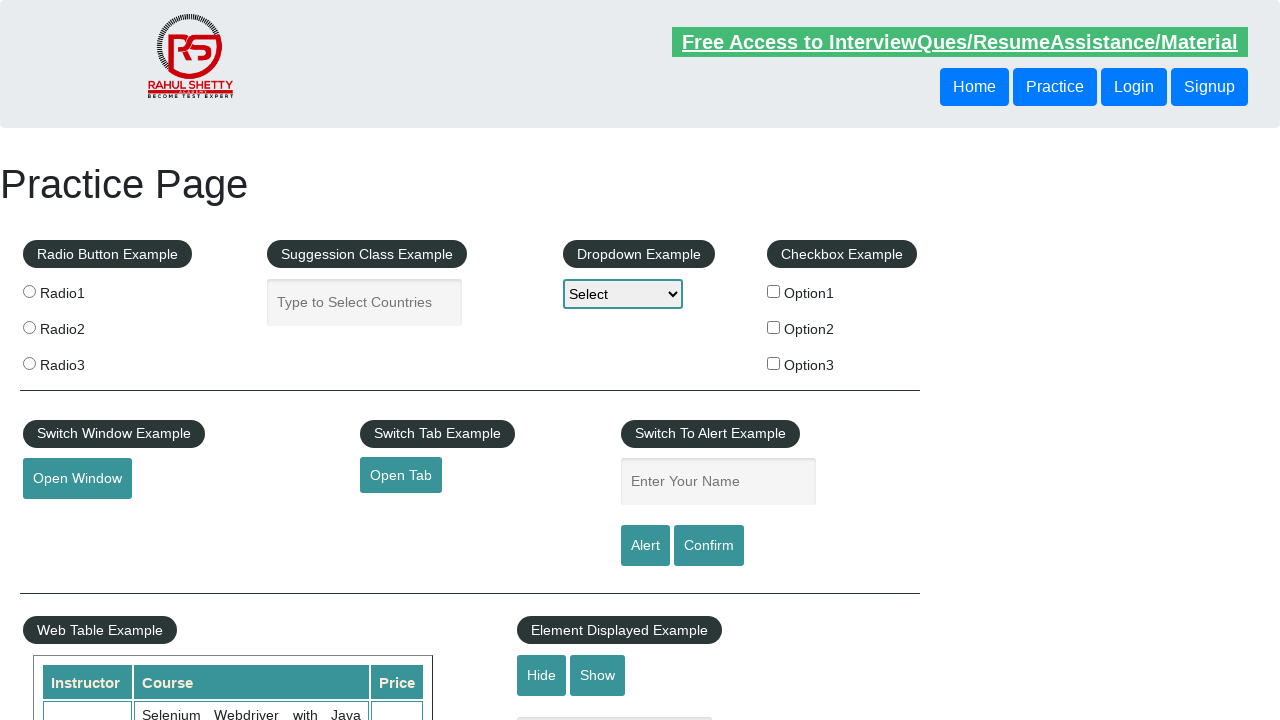

Located all data cells in the 4th table row
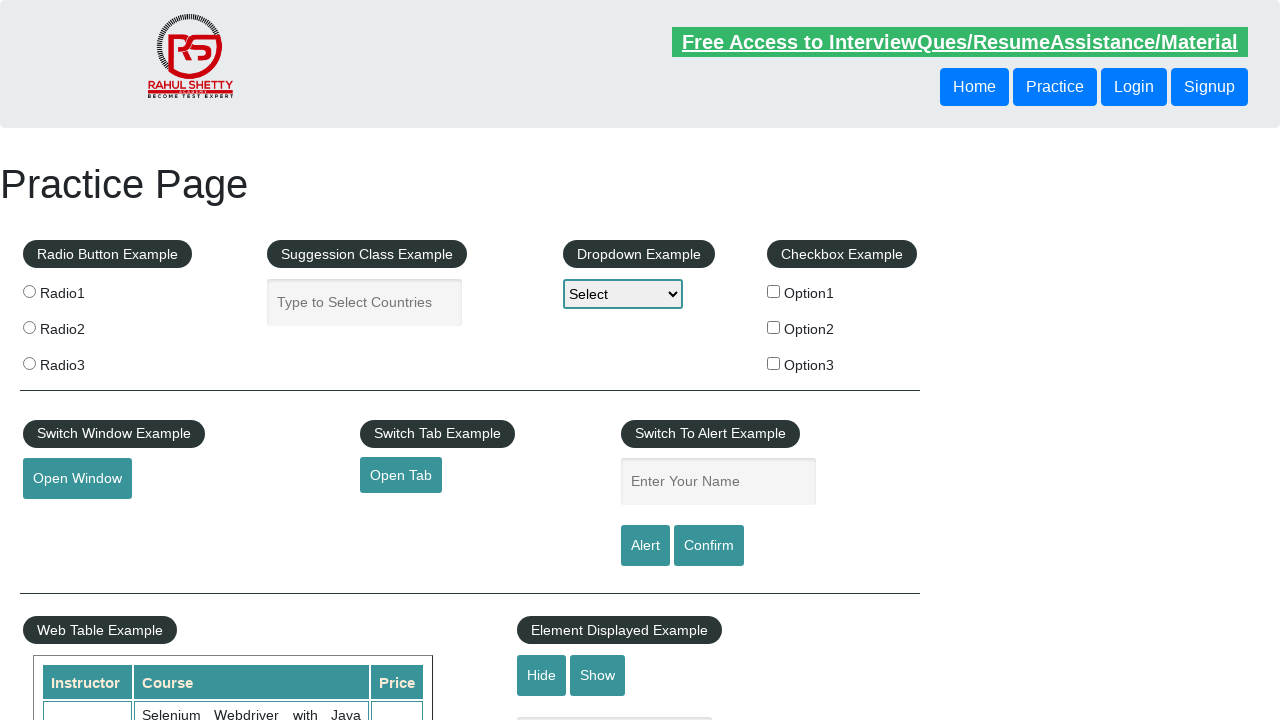

Waited for first cell in 4th row to be ready
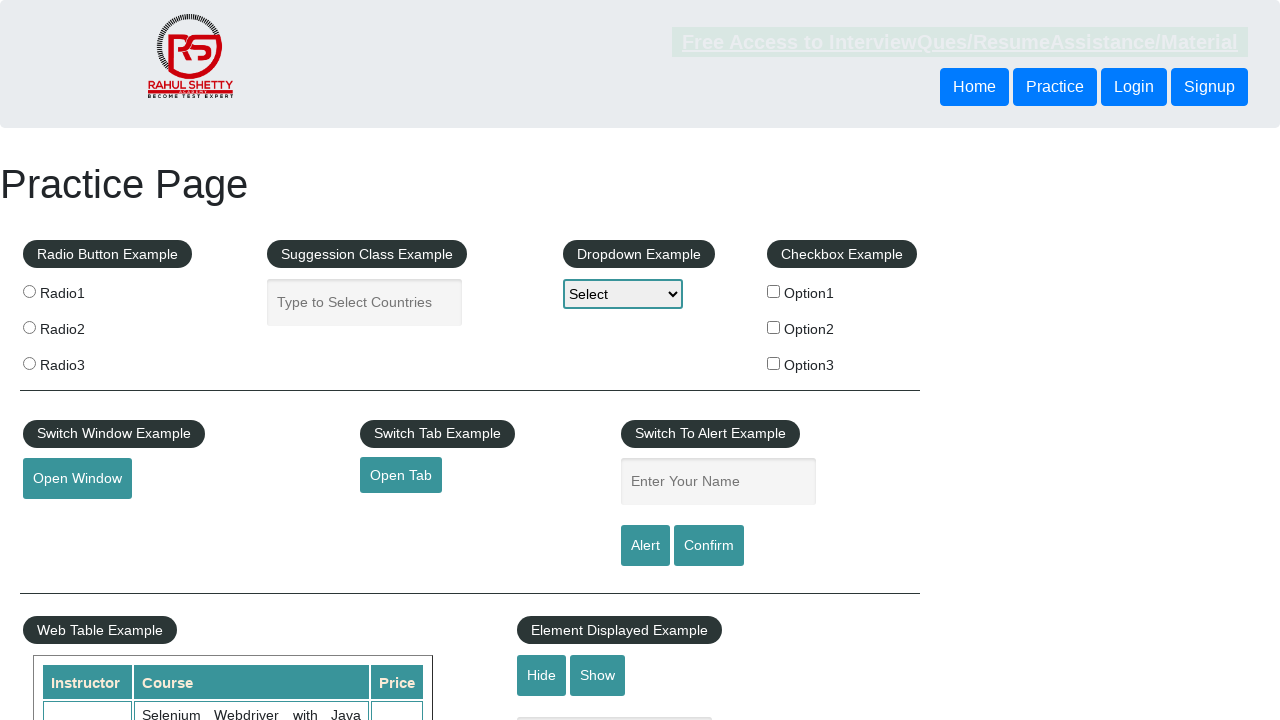

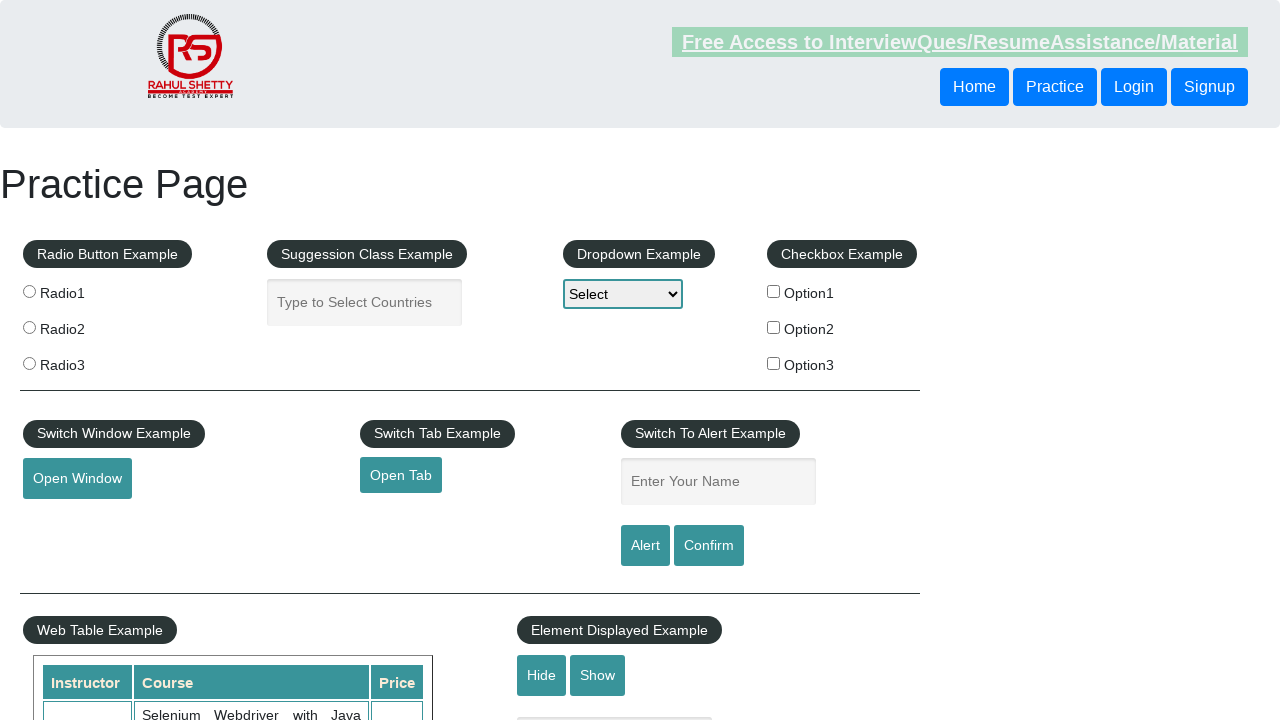